Tests right-click context menu functionality by right-clicking on an element and selecting "paste" from the context menu

Starting URL: http://medialize.github.io/jQuery-contextMenu/demo.html

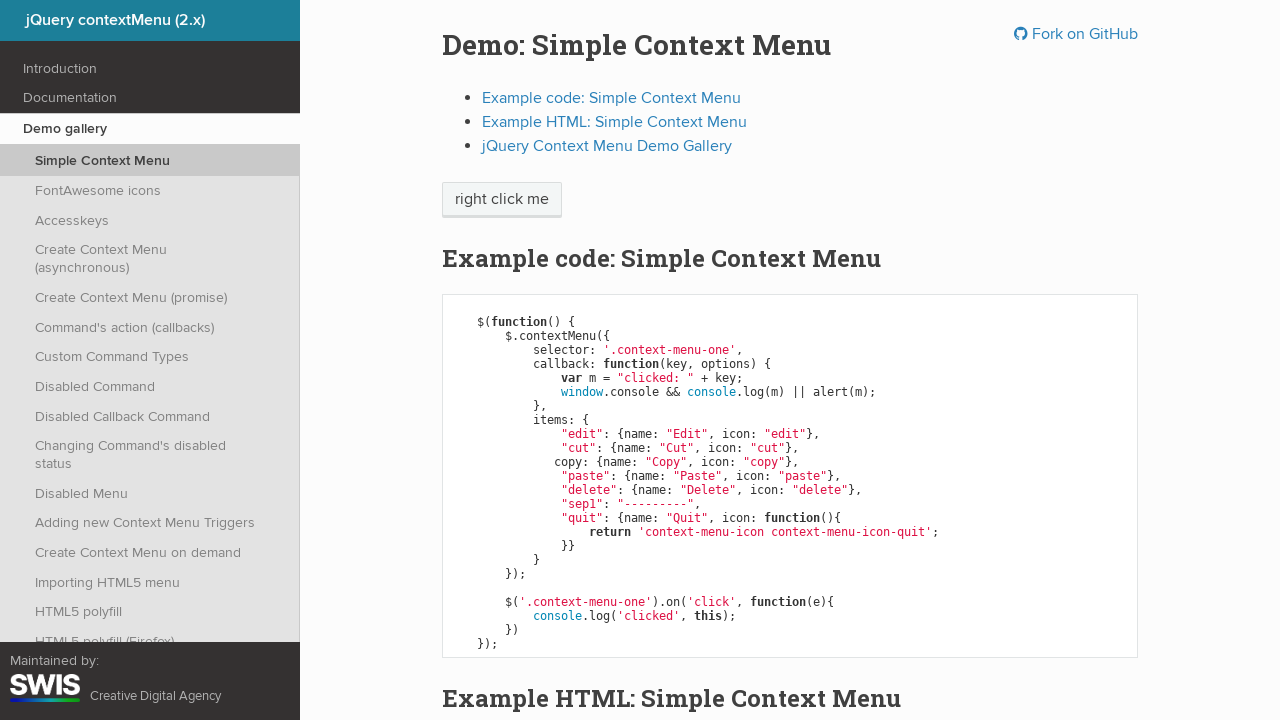

Waited for 'right click me' element to be present
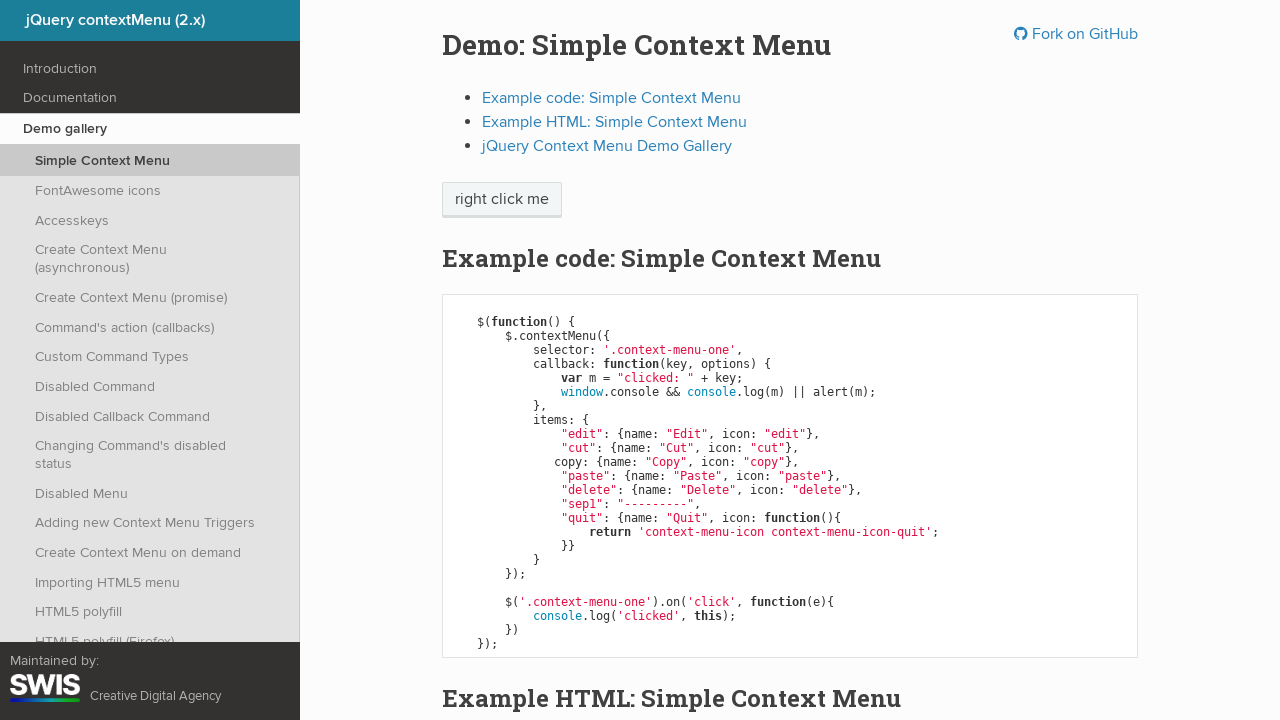

Right-clicked on the element to open context menu at (502, 200) on xpath=/html/body/div/section/div/div/div/p/span
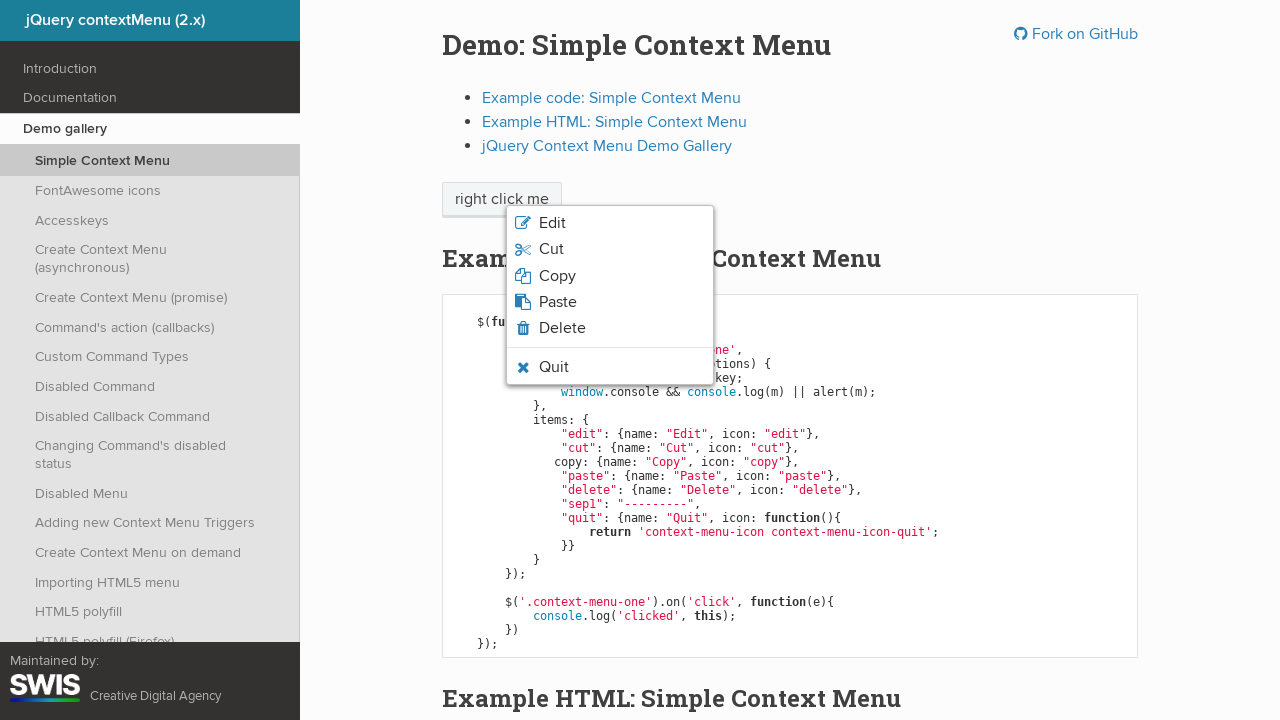

Clicked on 'paste' option in the context menu at (558, 302) on xpath=/html/body/ul/li[4]/span
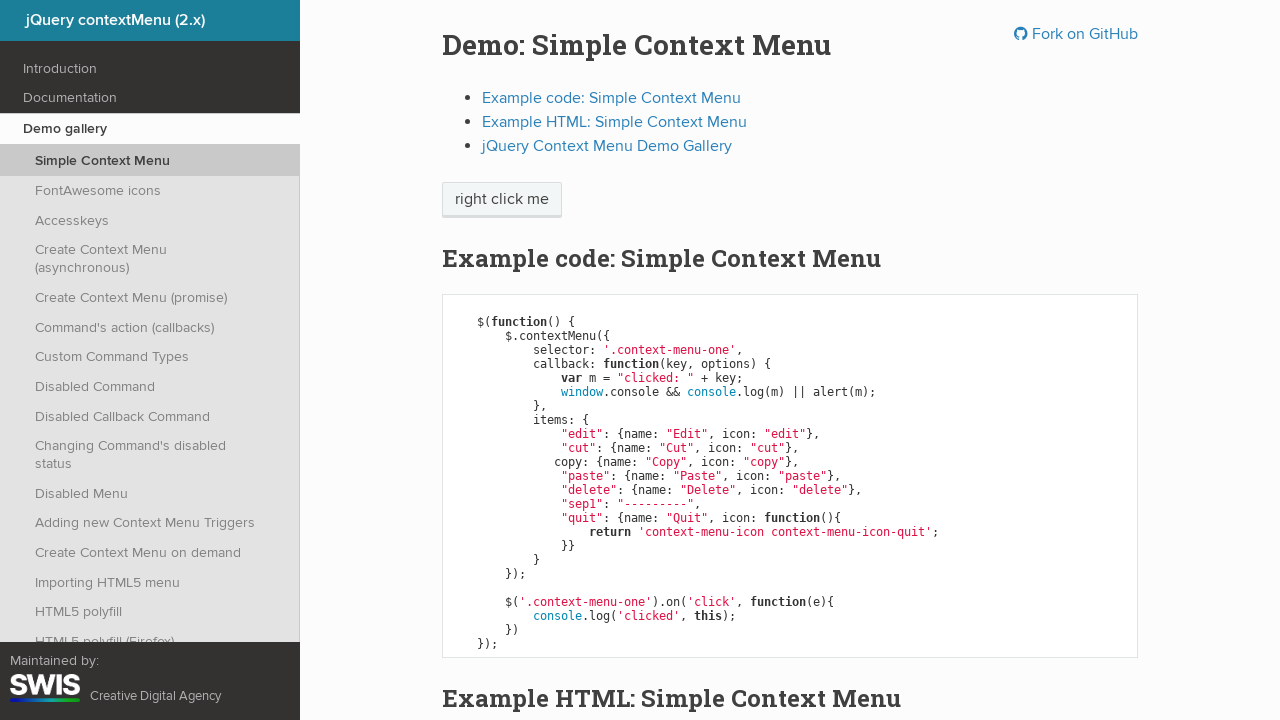

Set up dialog handler to accept alerts
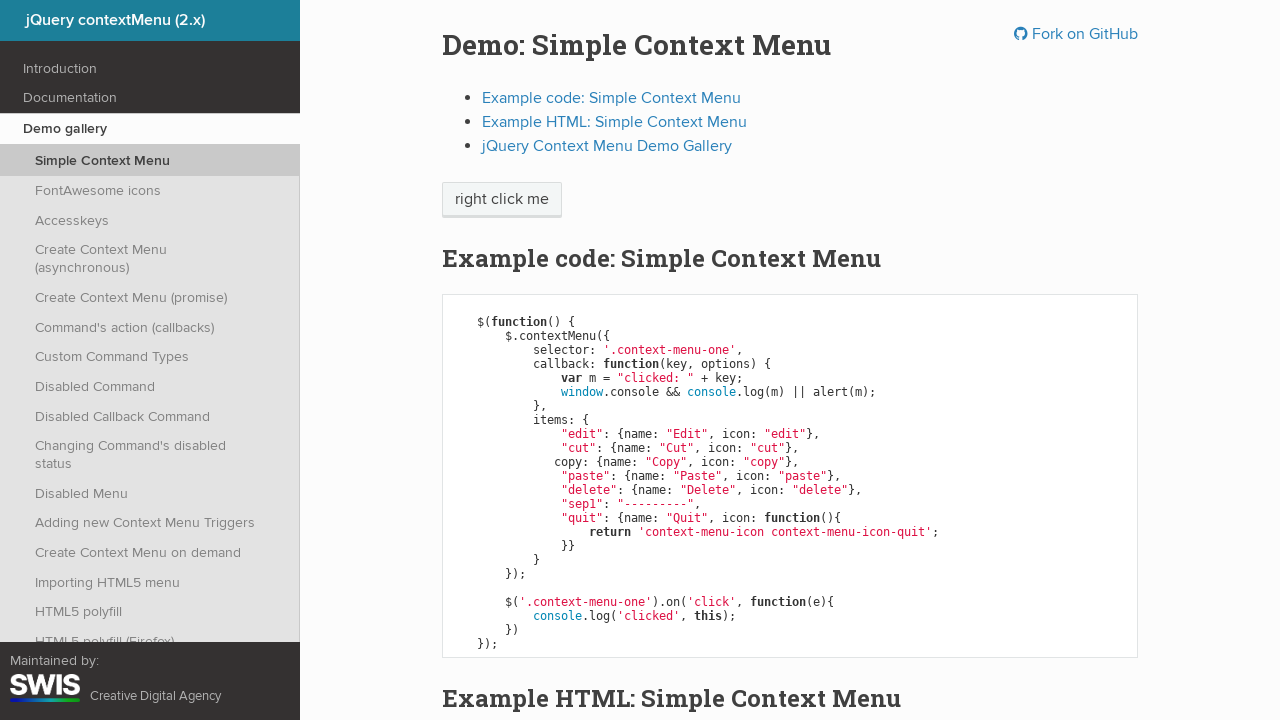

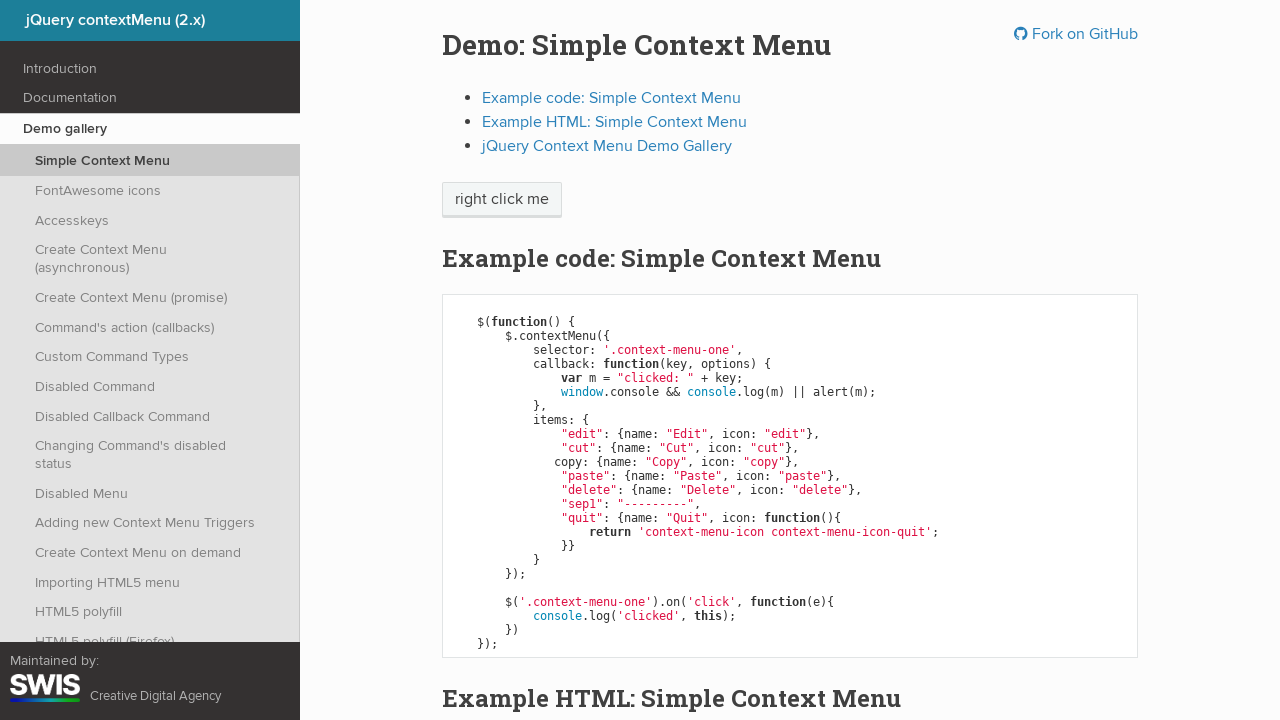